Tests the PUBG Mobile player ID lookup functionality on Midasbuy by entering a player ID and verifying that the username lookup process completes (showing either a username or an error message).

Starting URL: https://www.midasbuy.com/midasbuy/mm/buy/pubgm

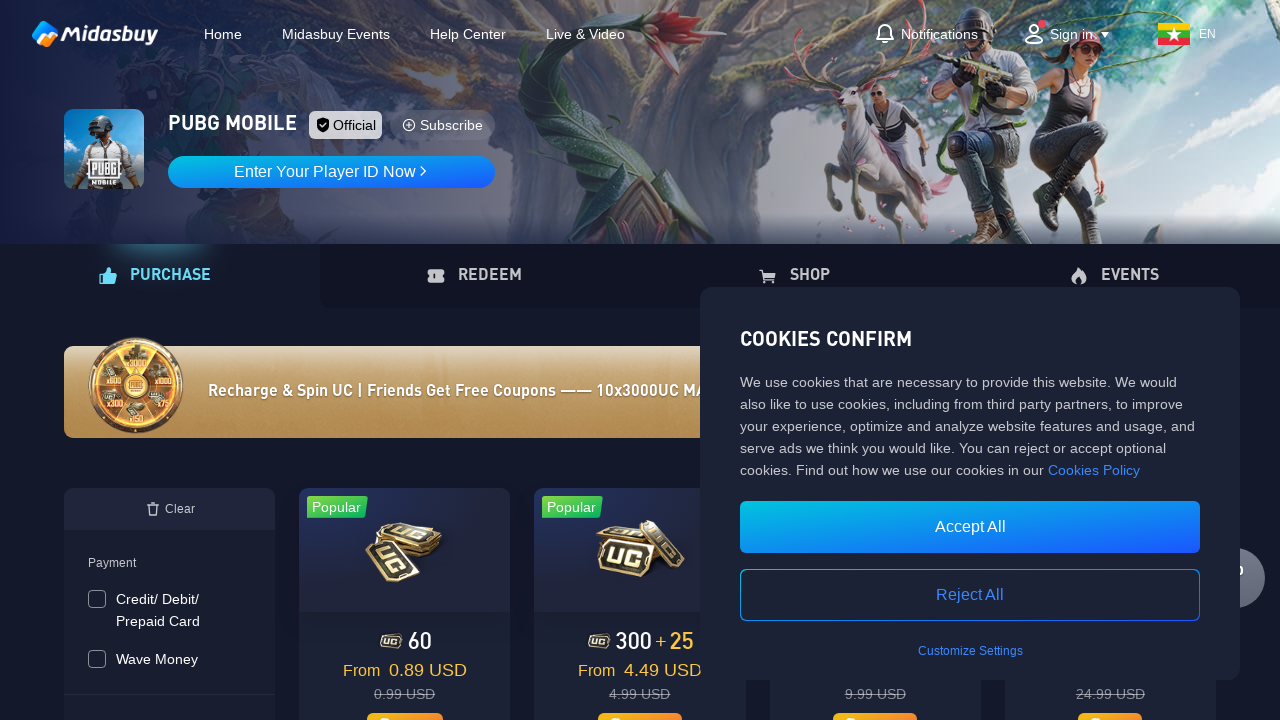

Scrolled page down to y=300
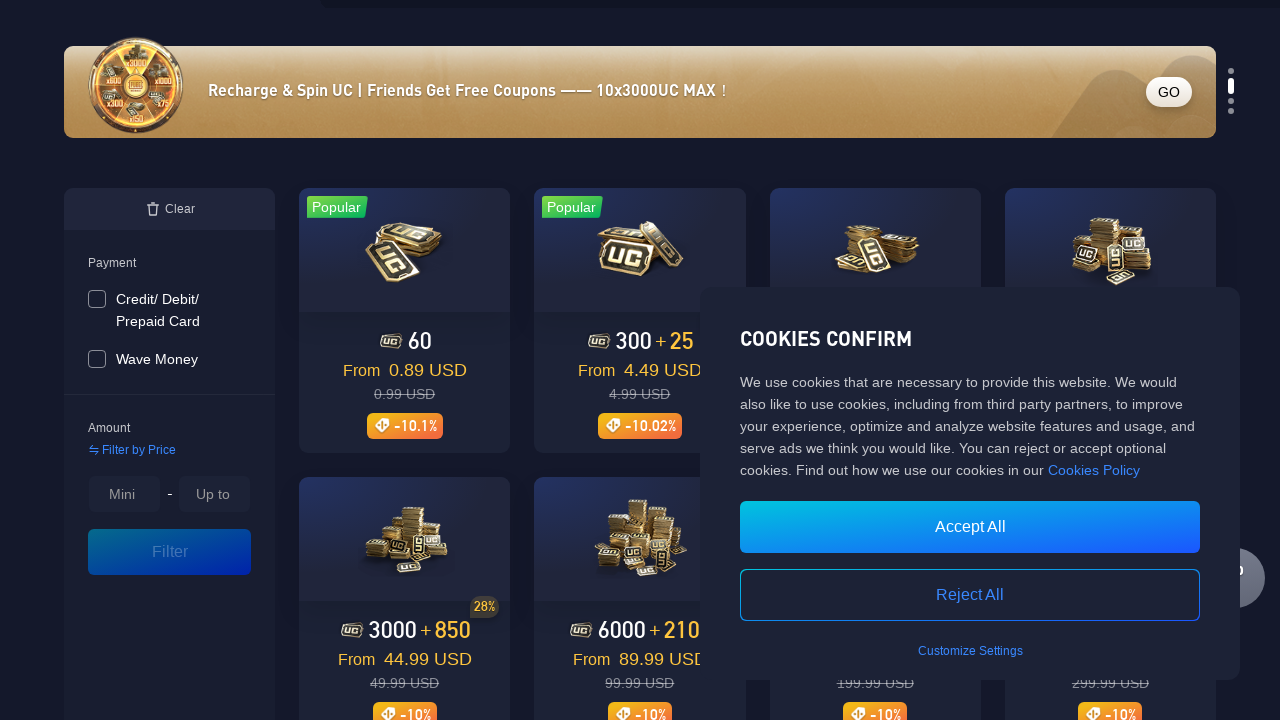

No advertisement popup found on div.PopGetPoints_close__L1oSl
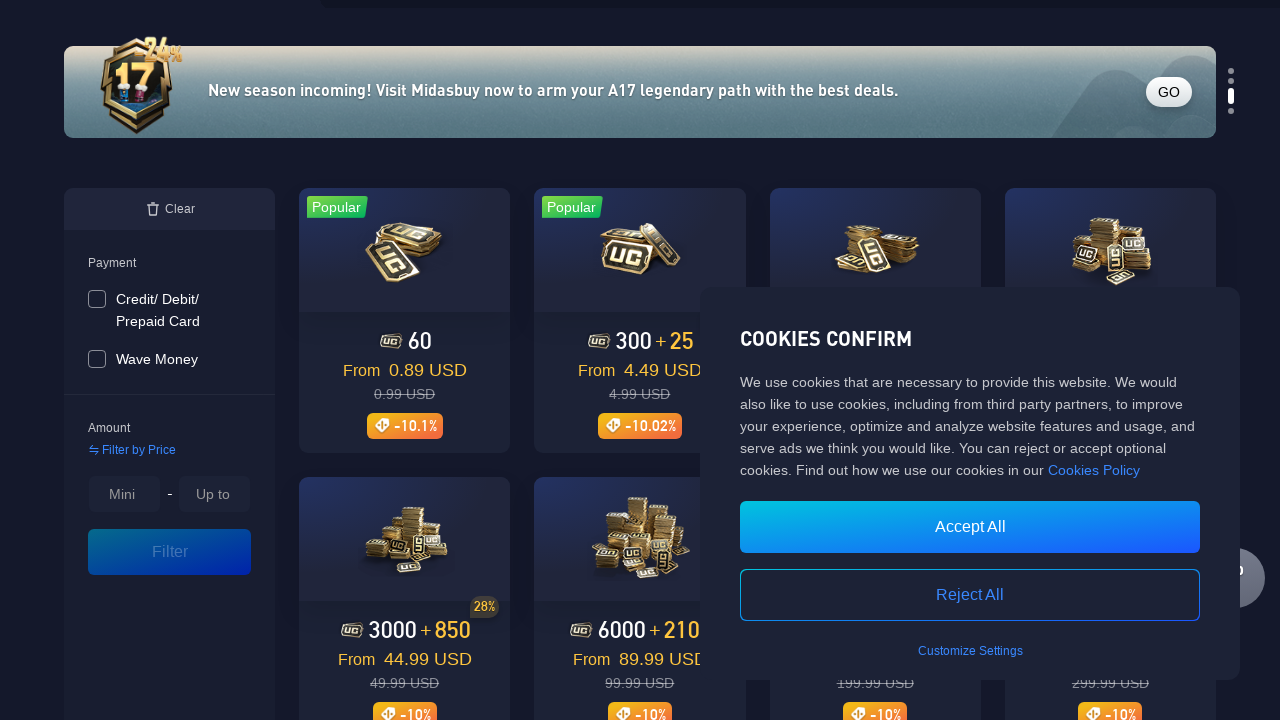

Clicked 'not logged in' button to show player ID input at (332, 172) on div.UserTabBox_login_text__8GpBN
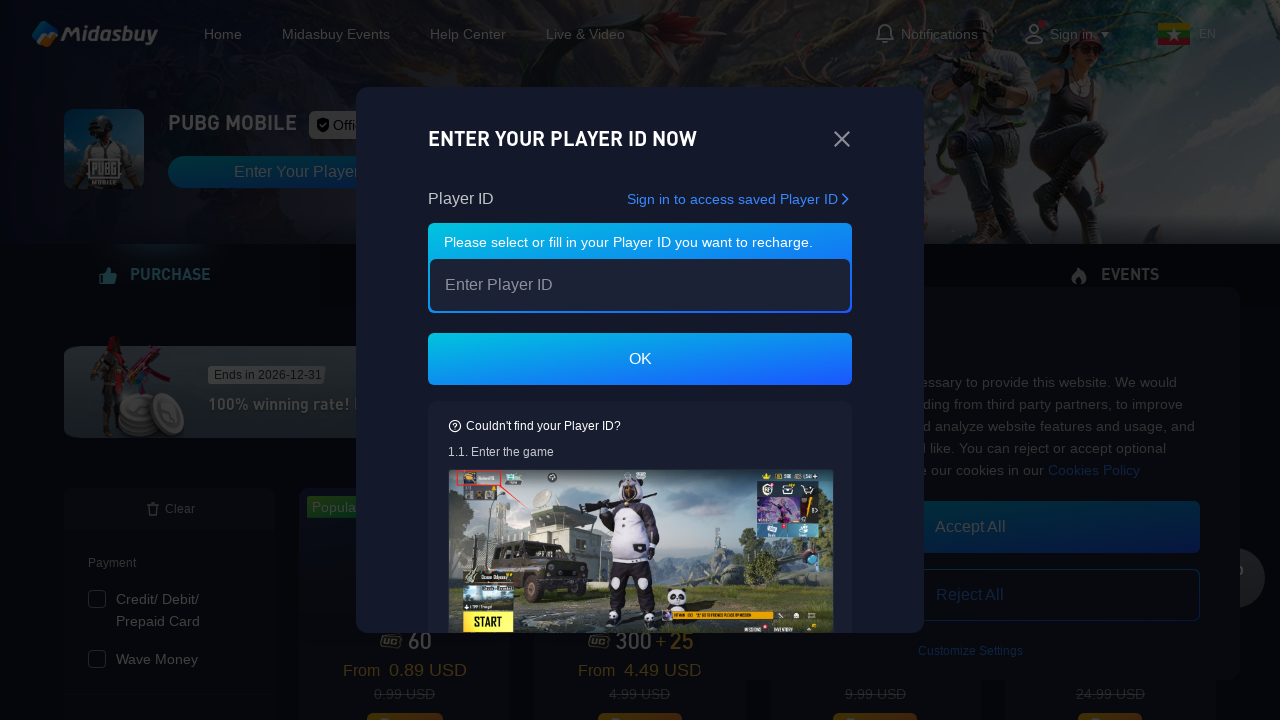

Player ID input field became visible
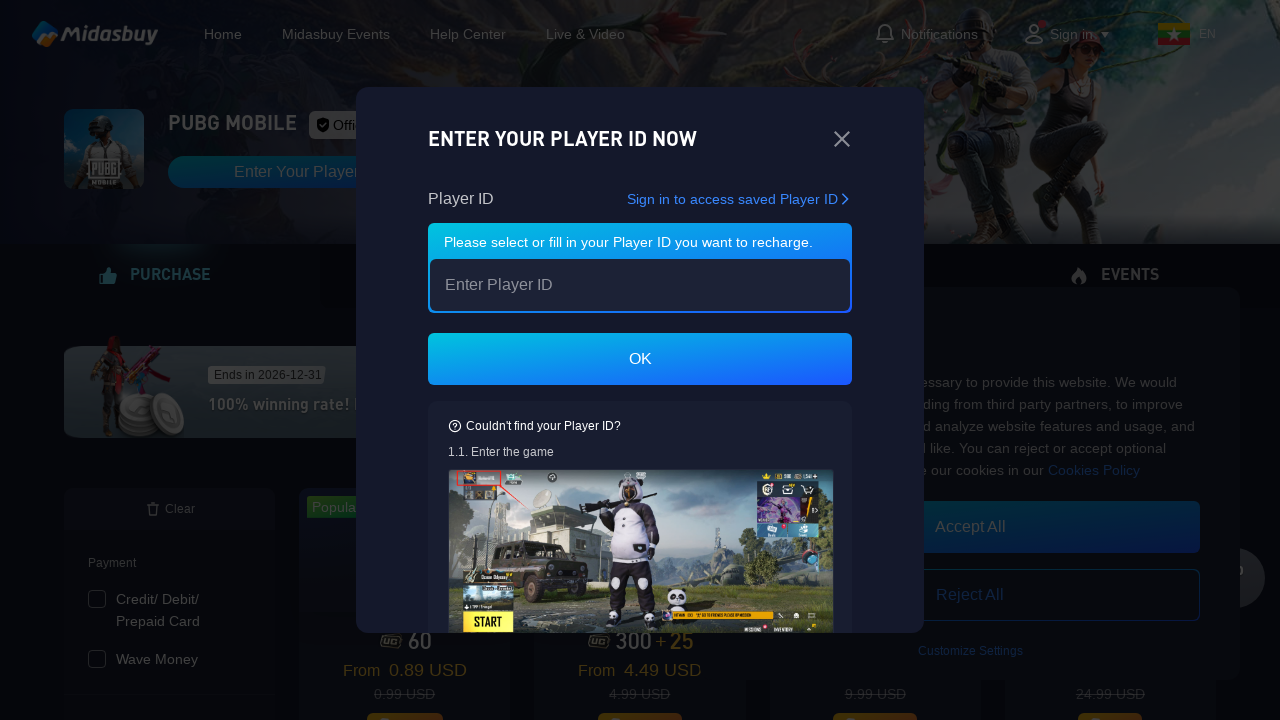

Filled player ID input with '5847291036' on input[placeholder='Enter Player ID']
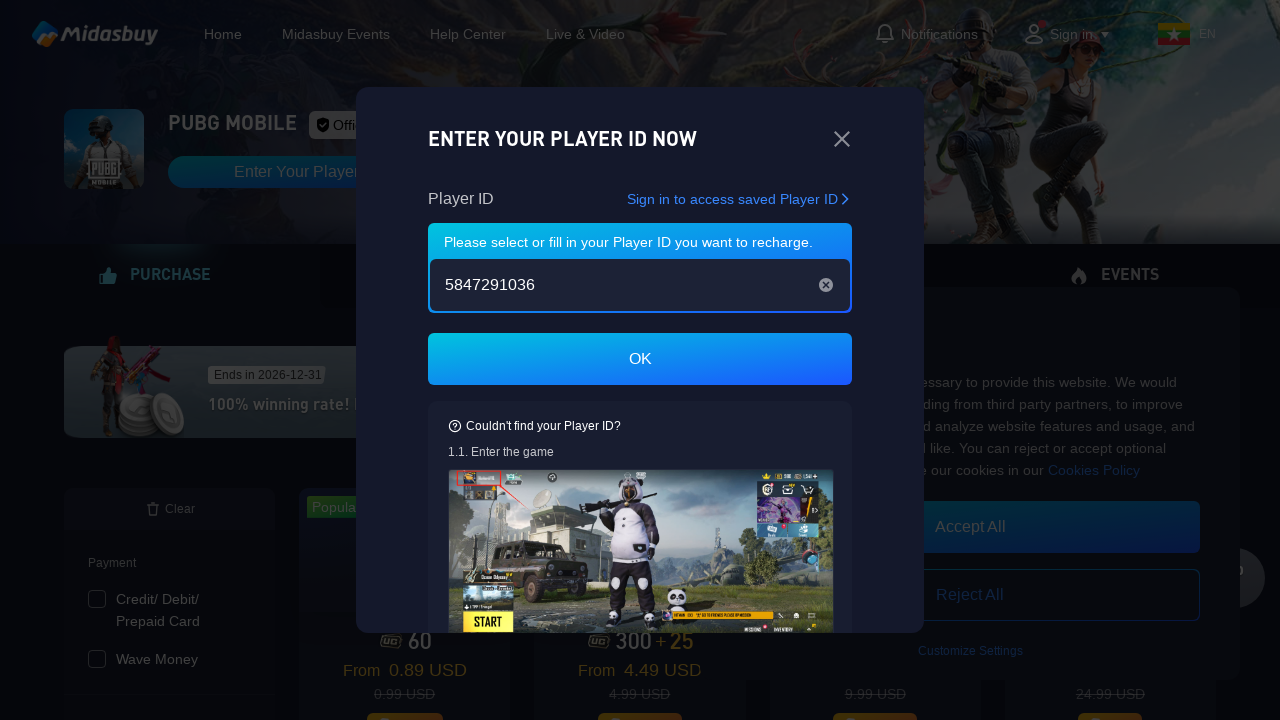

Pressed Enter to submit player ID on input[placeholder='Enter Player ID']
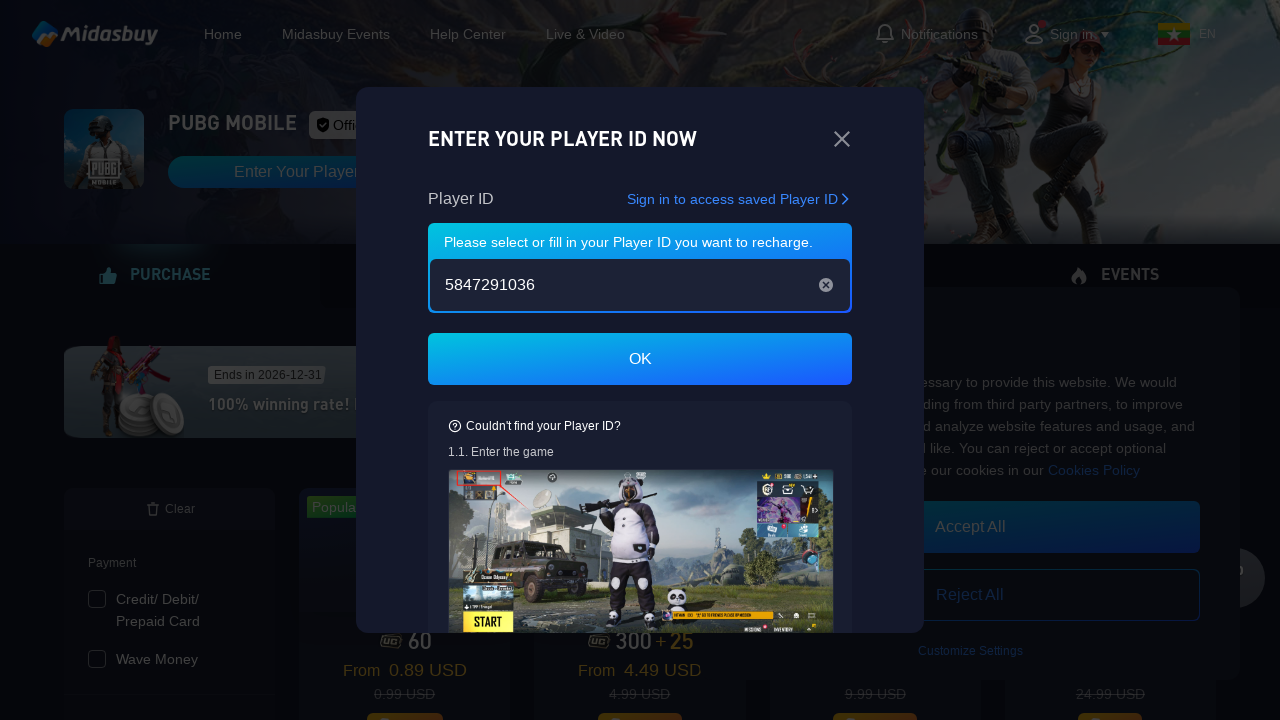

Username lookup process completed - either username or error message appeared
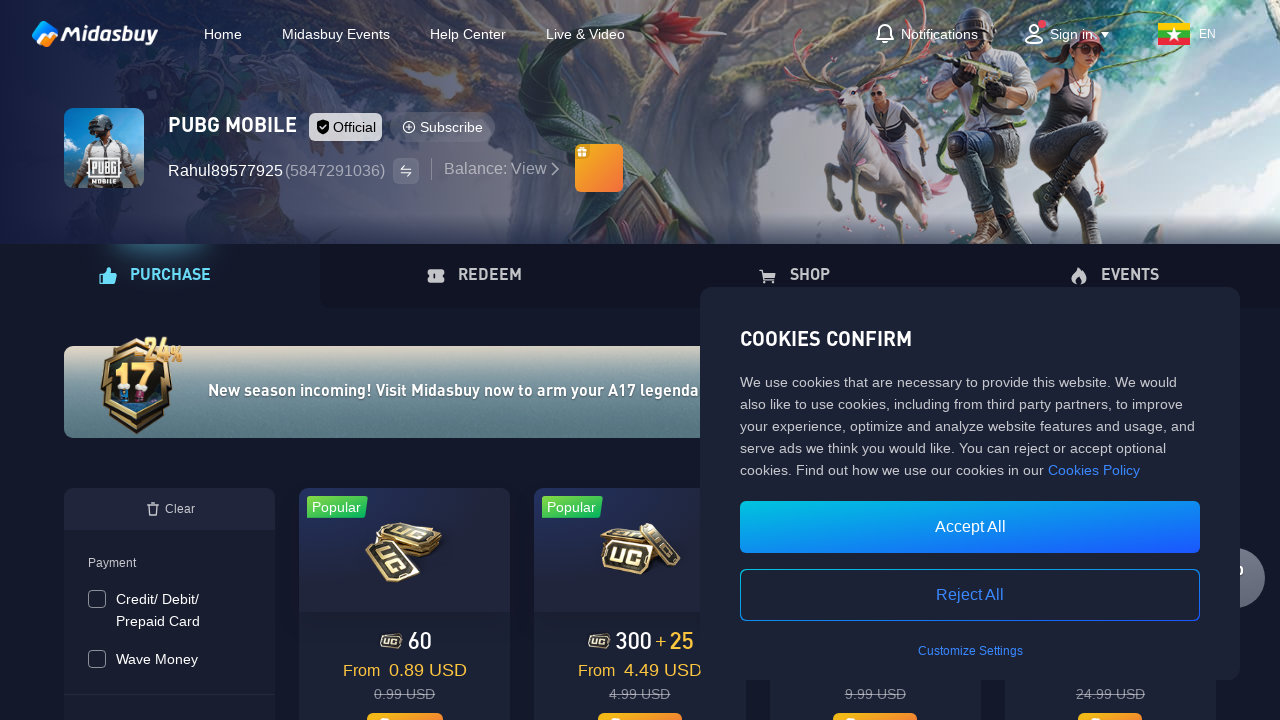

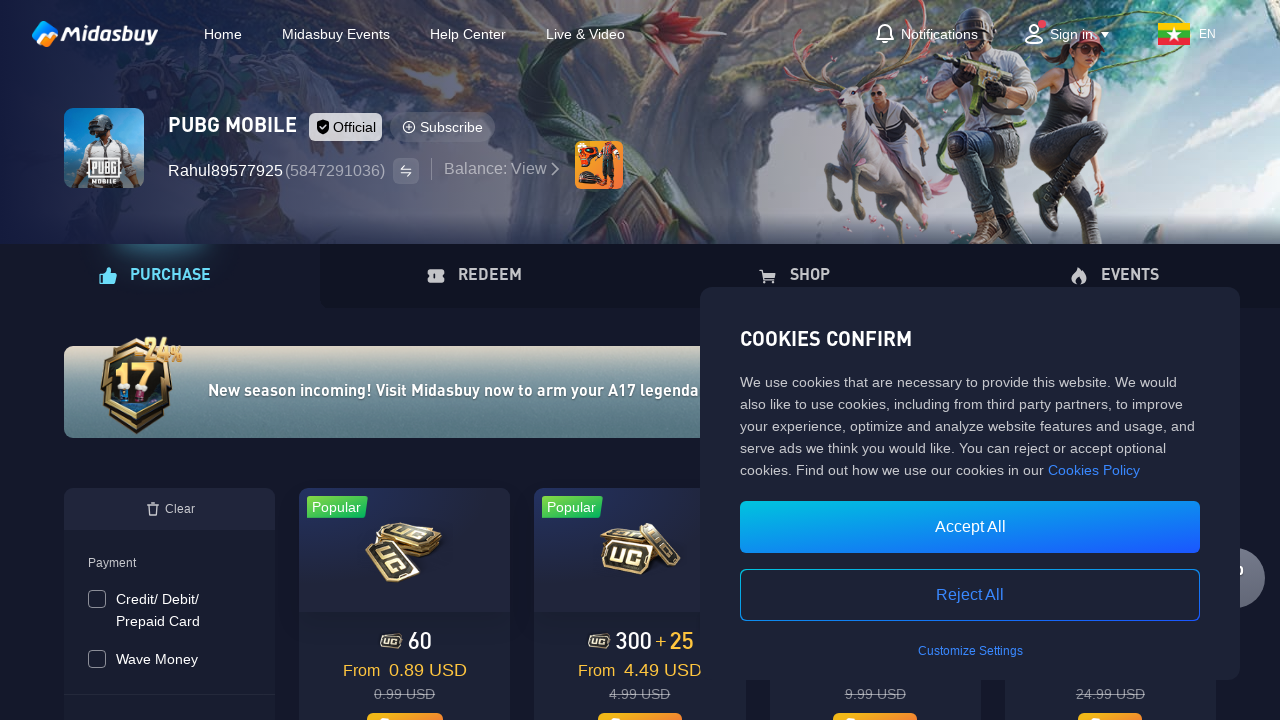